Tests interaction with multiple browser tabs by clicking a link that opens multiple popup windows and navigating through them

Starting URL: https://www.lambdatest.com/selenium-playground/window-popup-modal-demo

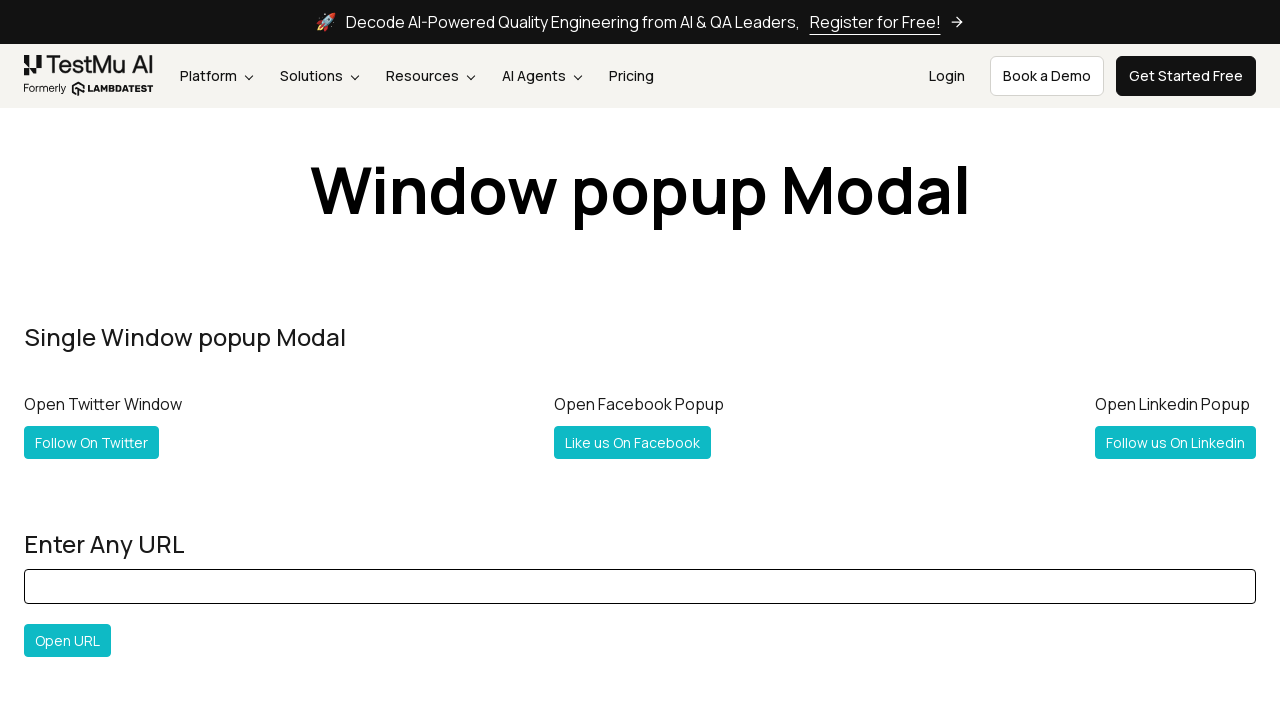

Clicked link to open multiple popup windows at (122, 360) on a#followboth
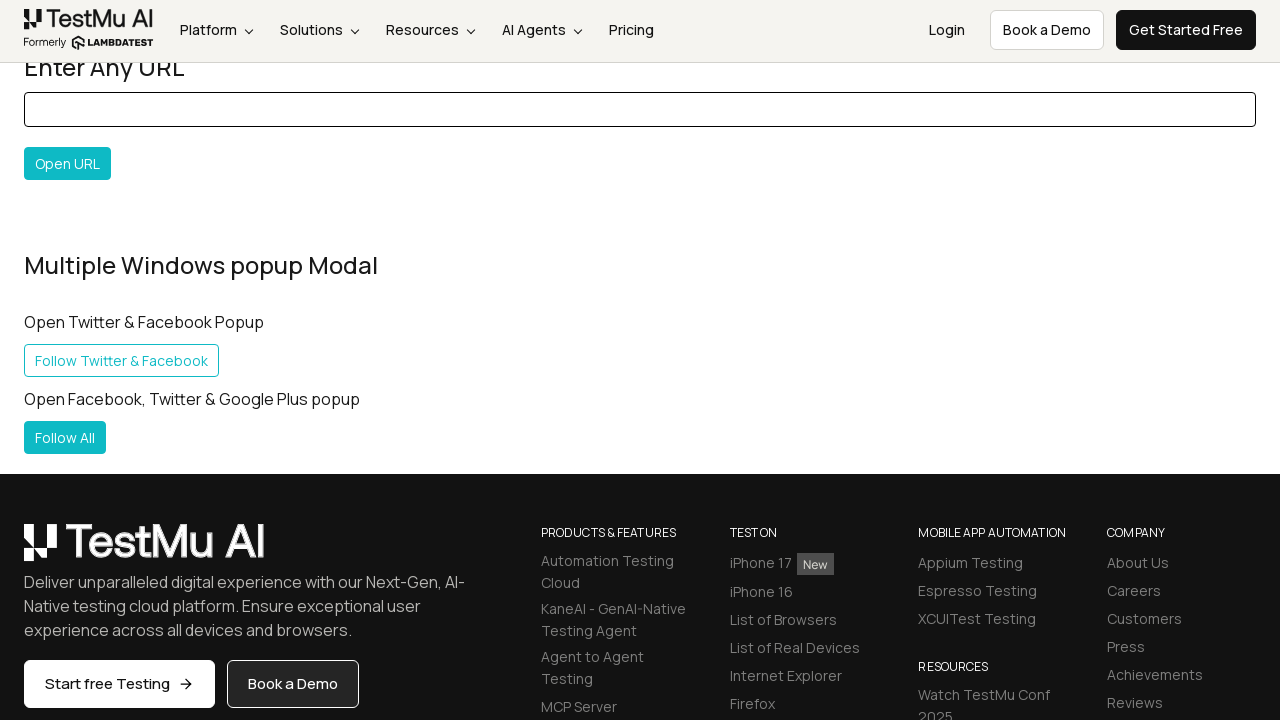

Captured first popup window
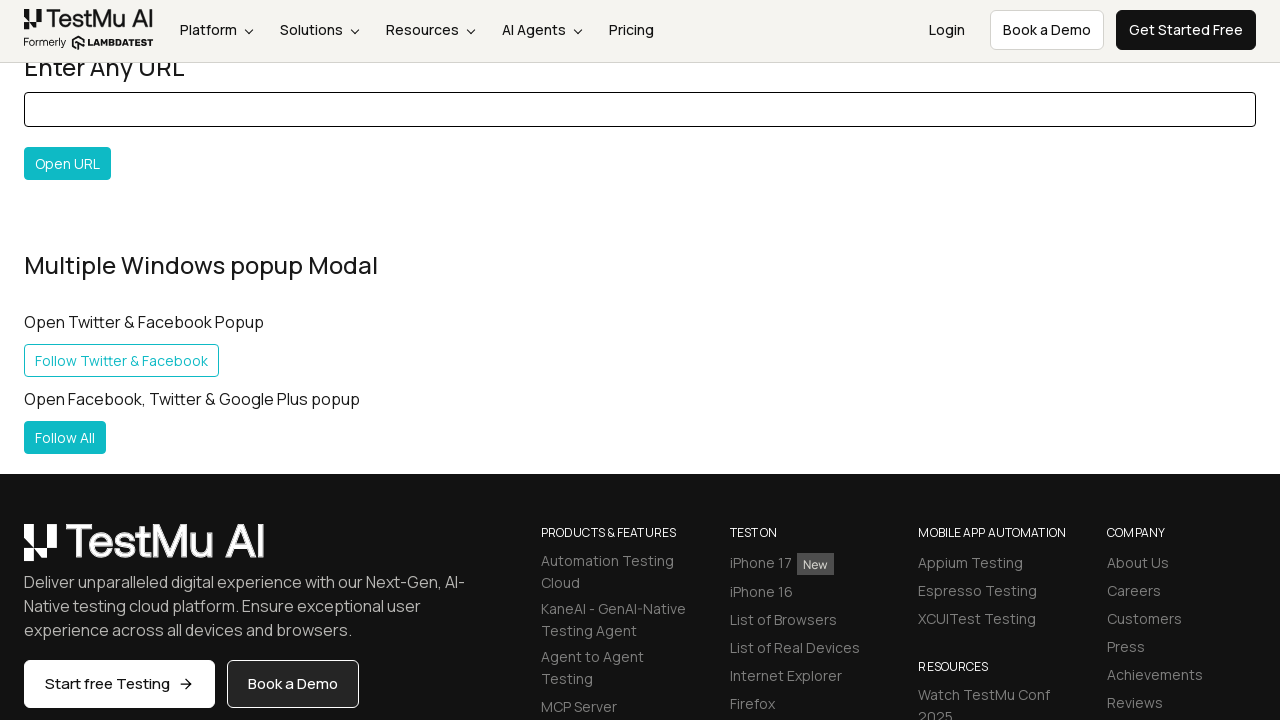

Popup window fully loaded
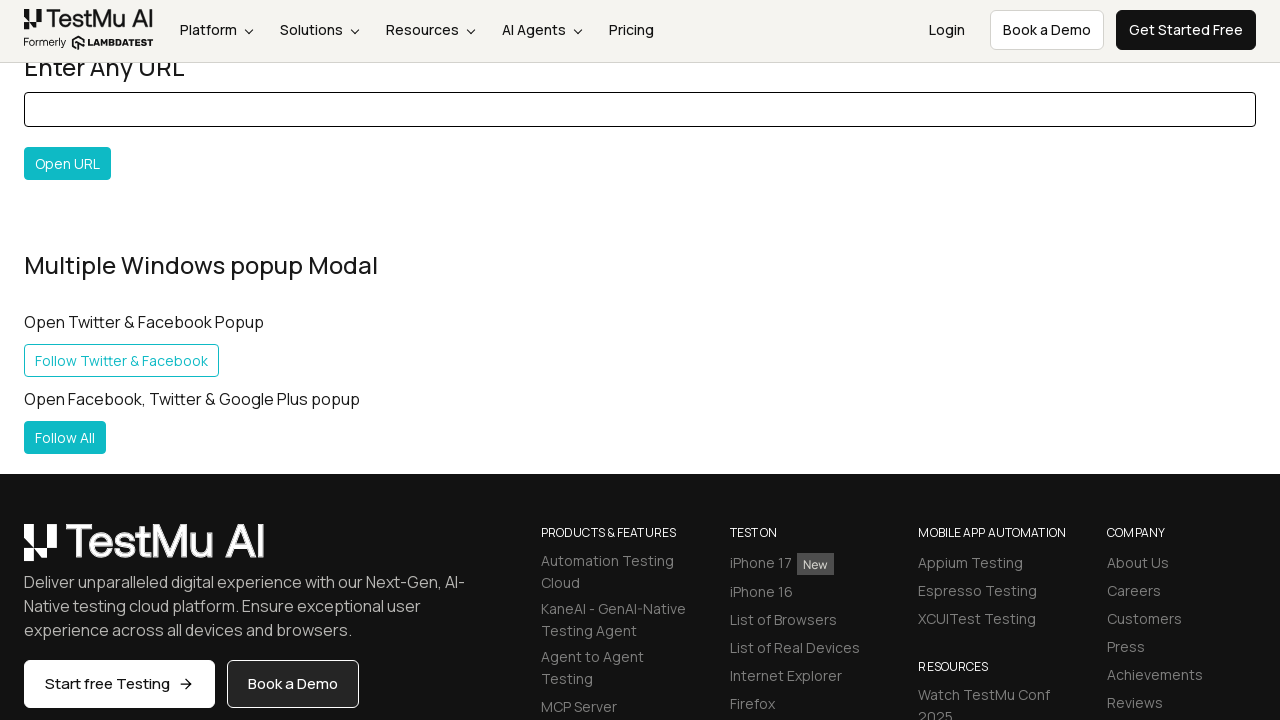

Retrieved all pages in context
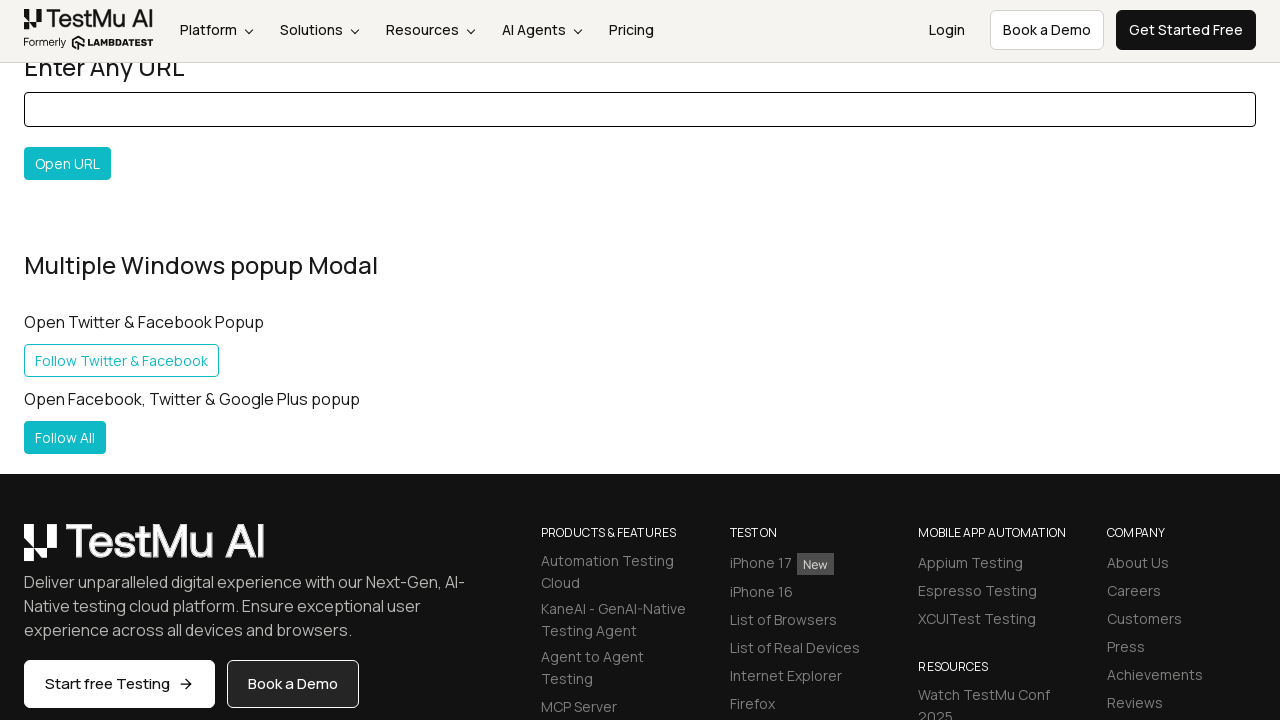

Verified multiple tabs opened: 3 total pages
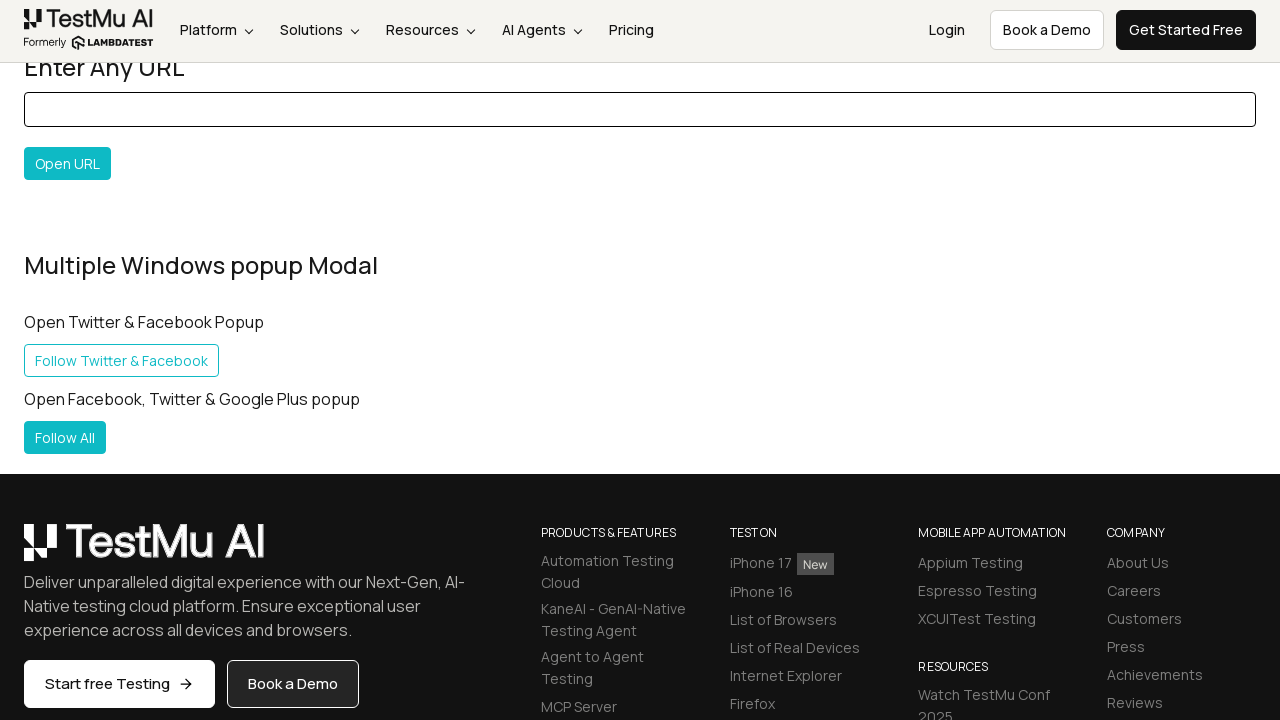

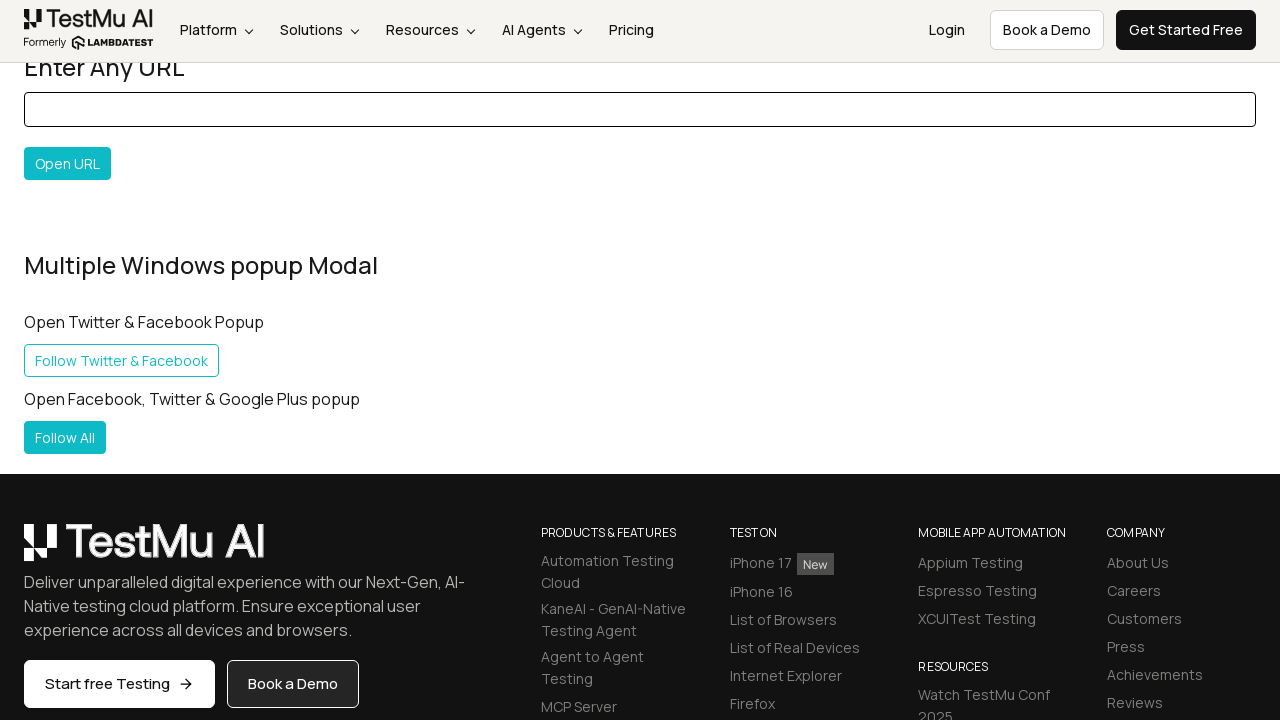